Tests validation for input with special characters, expecting an invalid value message

Starting URL: https://testpages.eviltester.com/styled/apps/7charval/simple7charvalidation.html

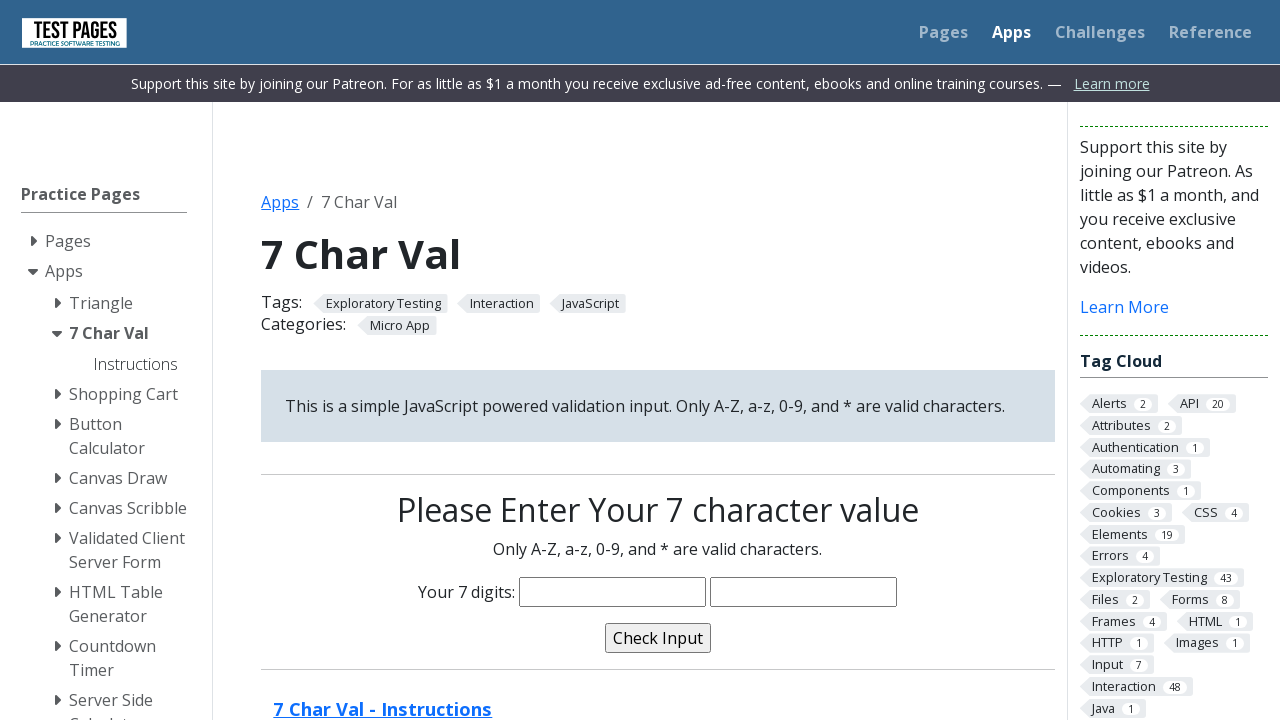

Navigated to 7-character validation test page
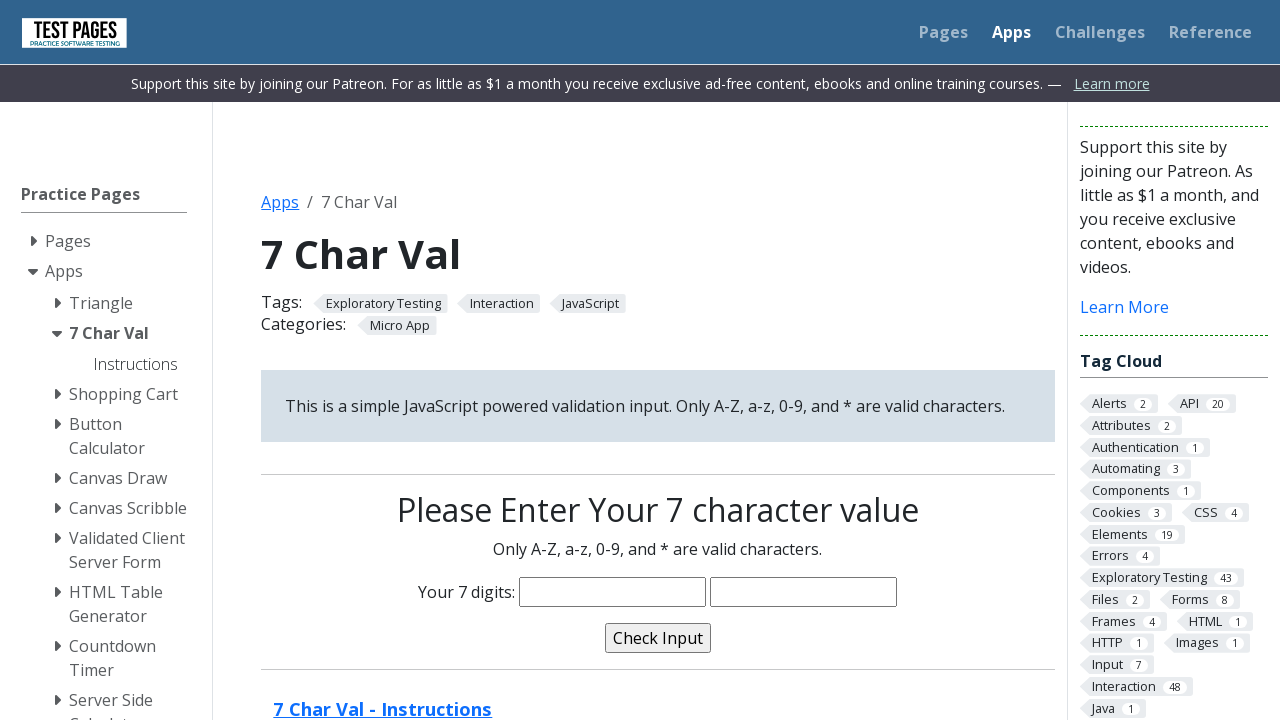

Located text input field for character validation
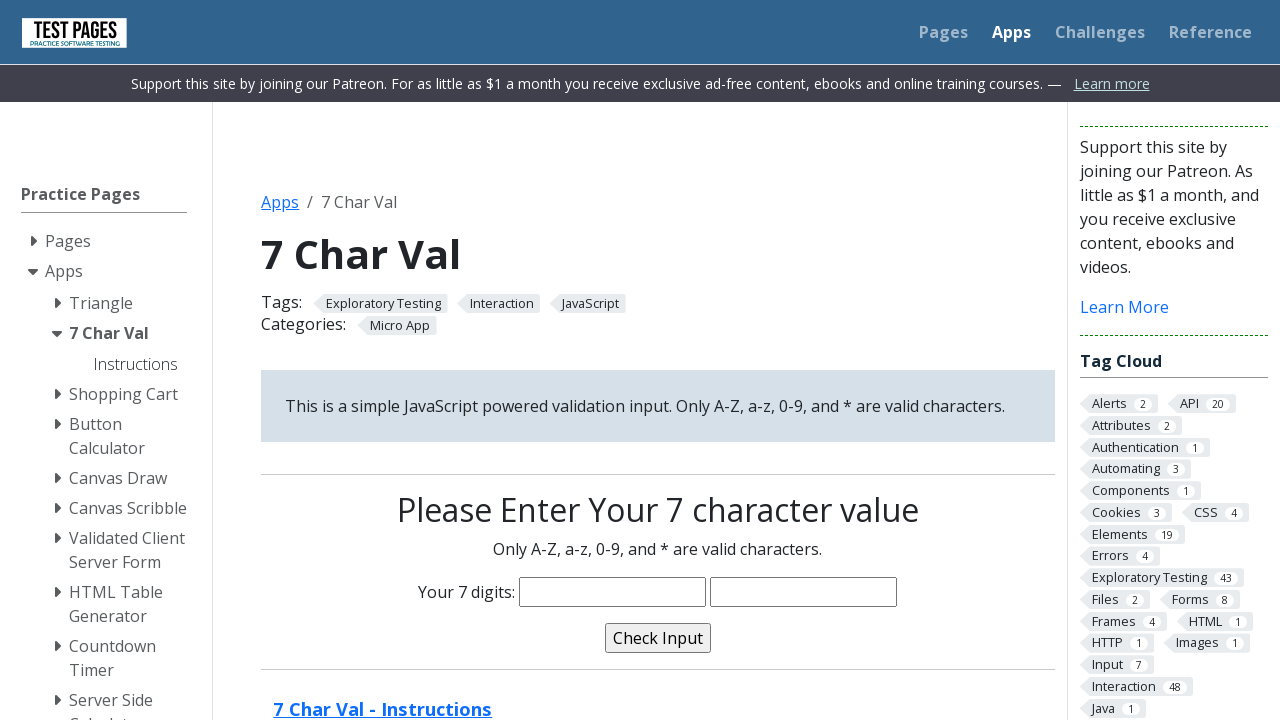

Located submit validation button
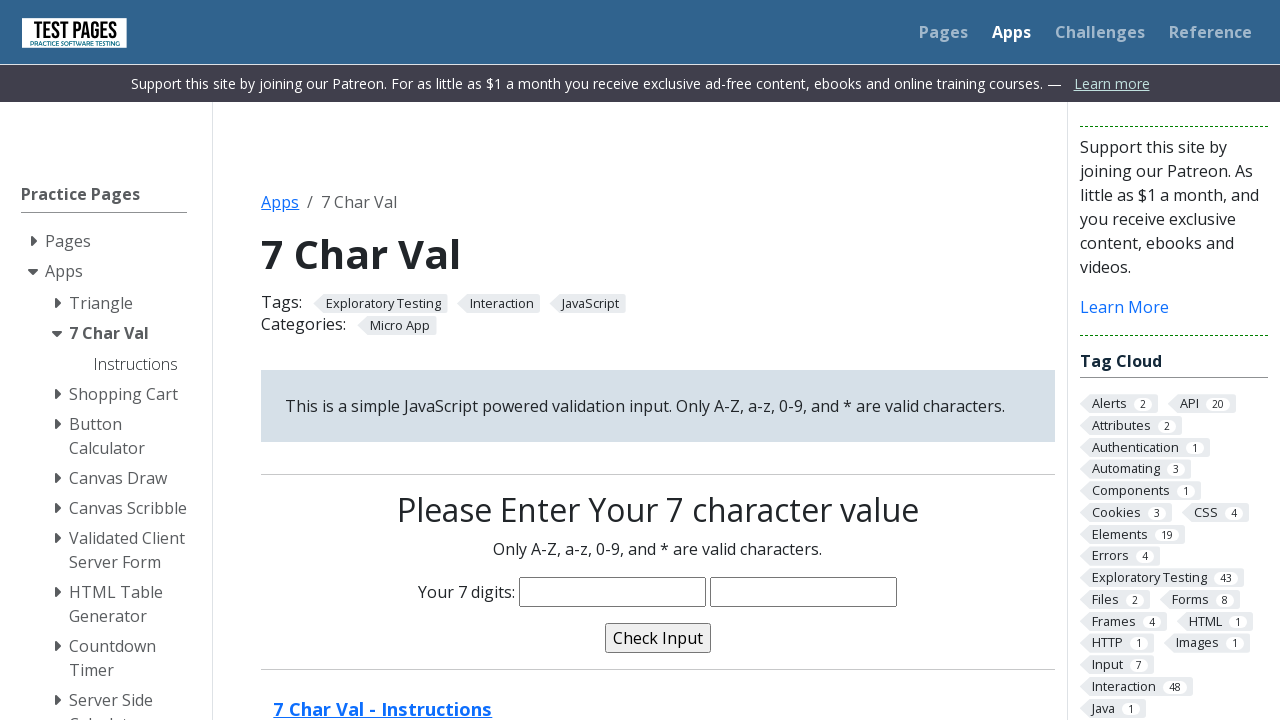

Cleared the text input field on input[name='characters']
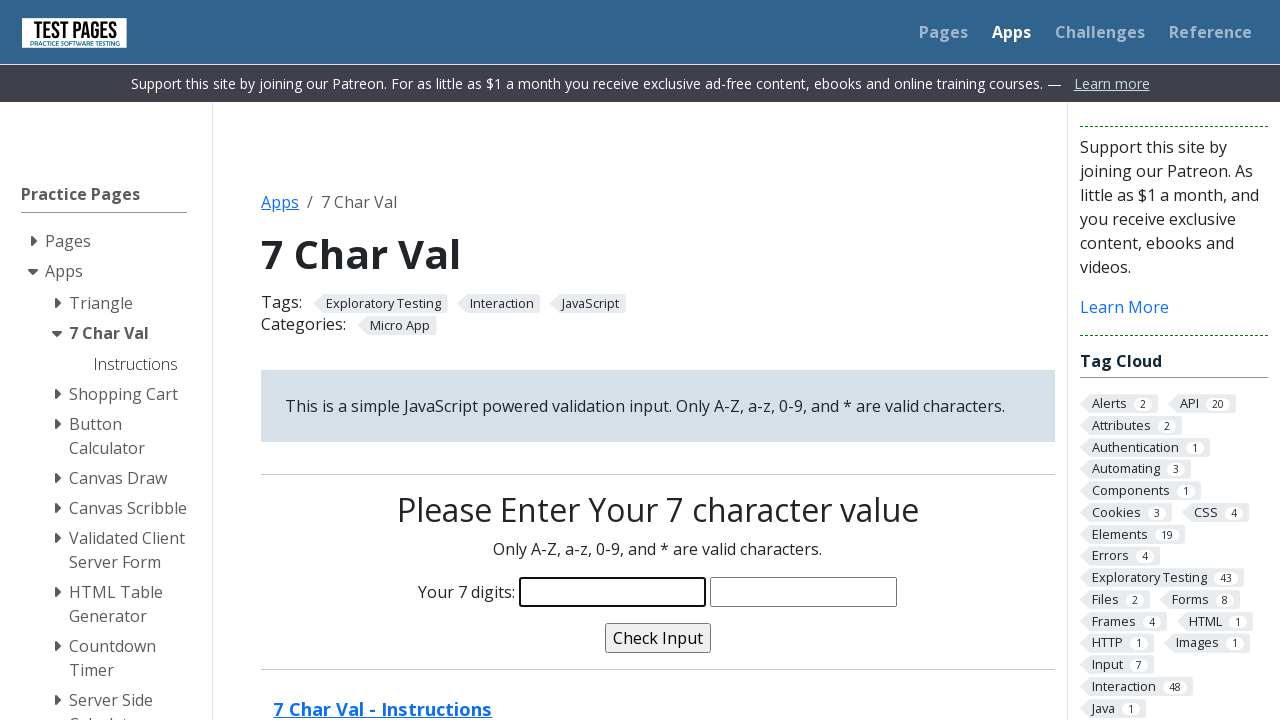

Entered 'valid%' with special character into text field on input[name='characters']
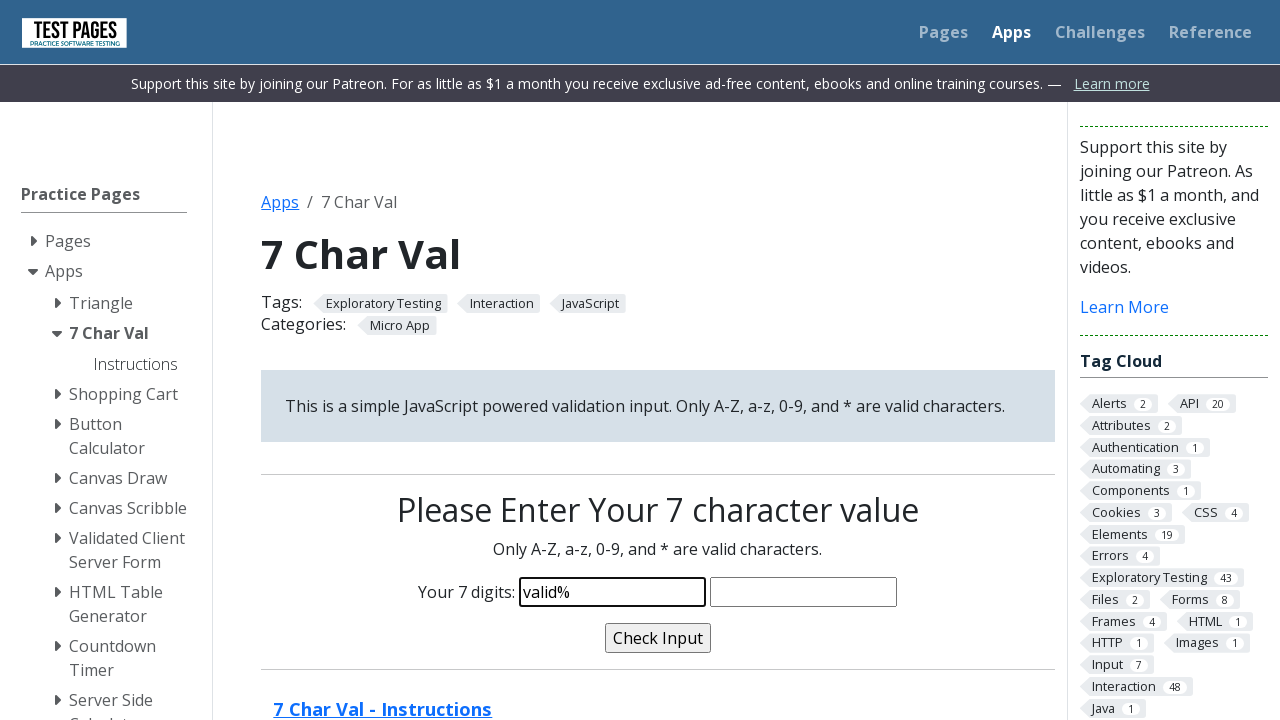

Clicked validate button to submit form with special characters at (658, 638) on input[name='validate']
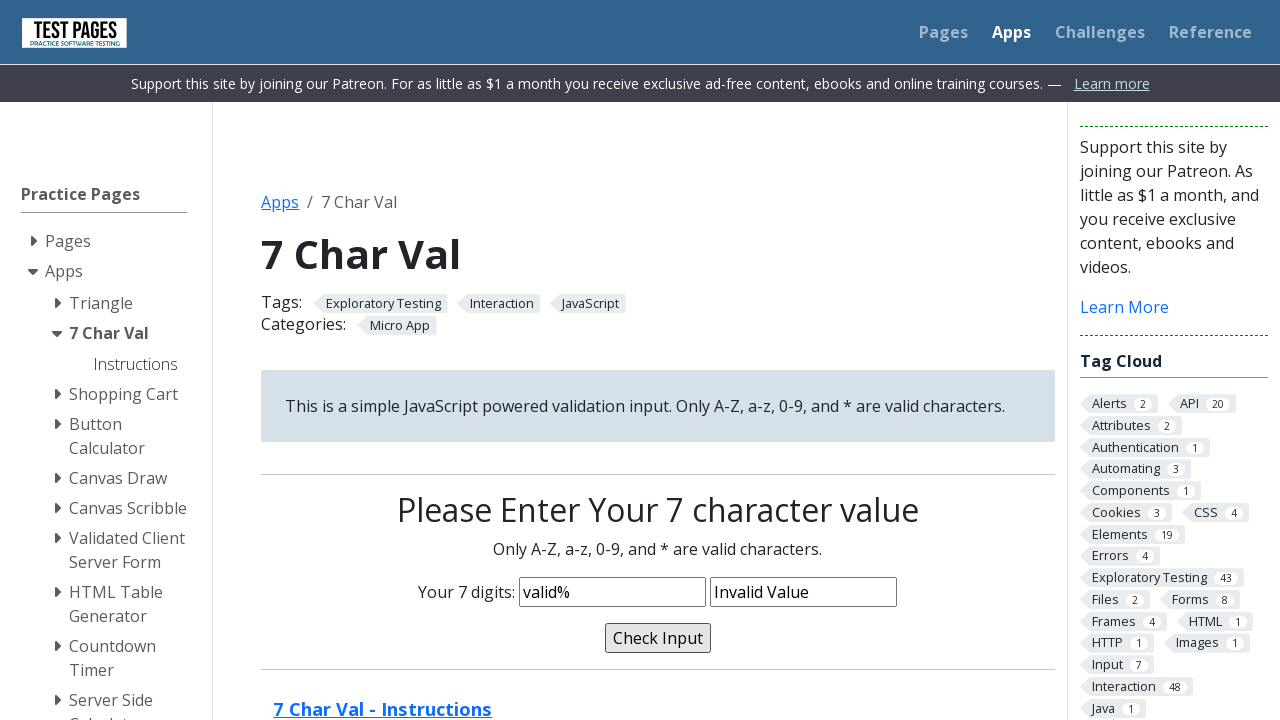

Validation message appeared indicating invalid input
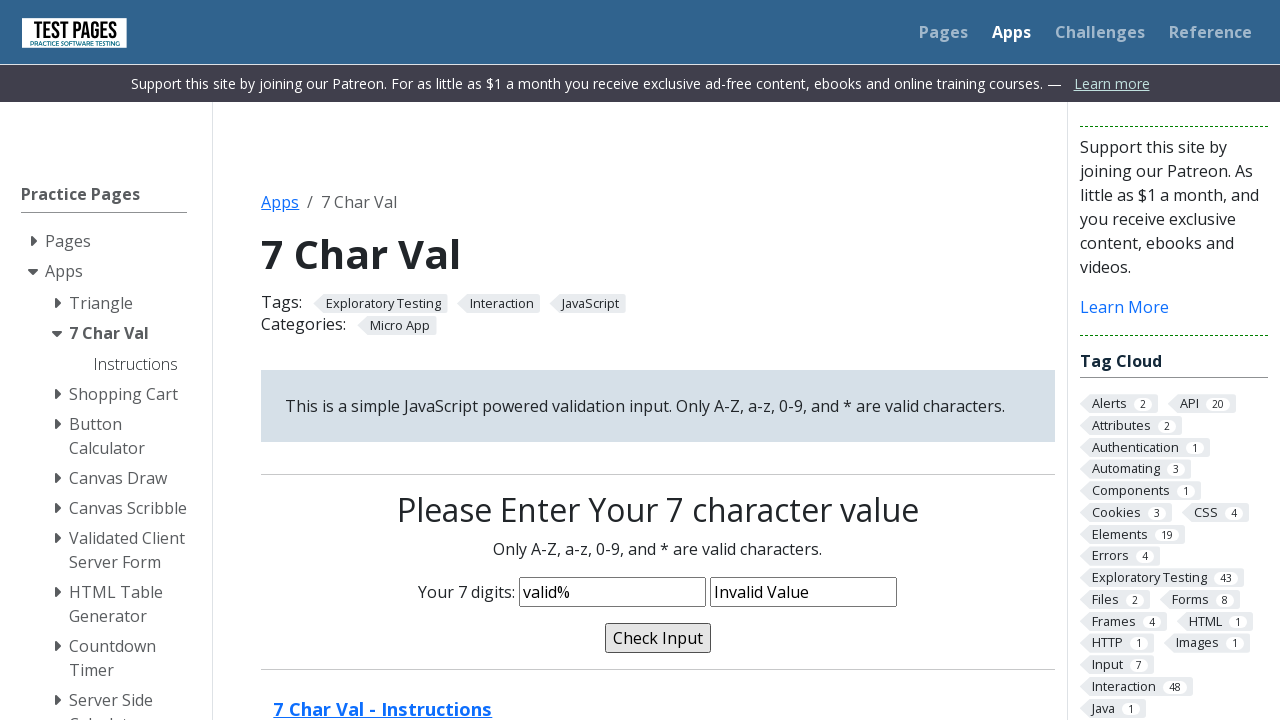

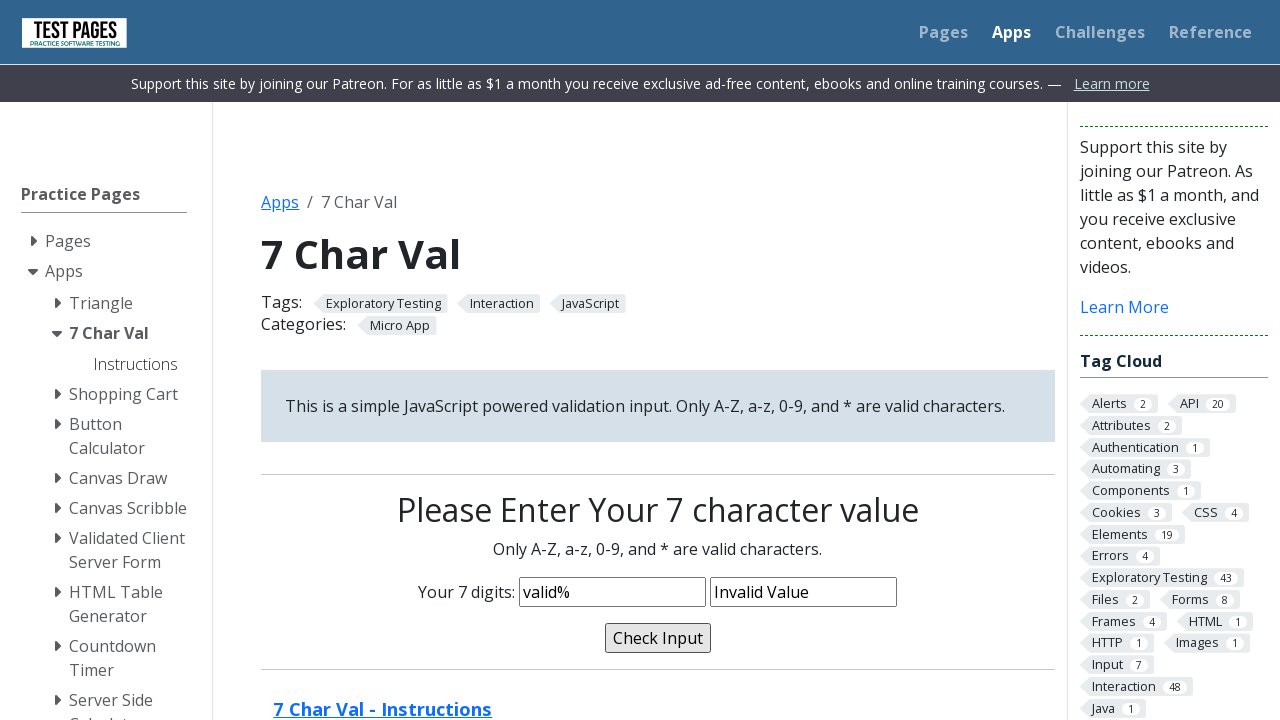